Tests dropdown select functionality by navigating to a page and selecting an option with value "88" from a dropdown menu.

Starting URL: http://suninjuly.github.io/selects1.html

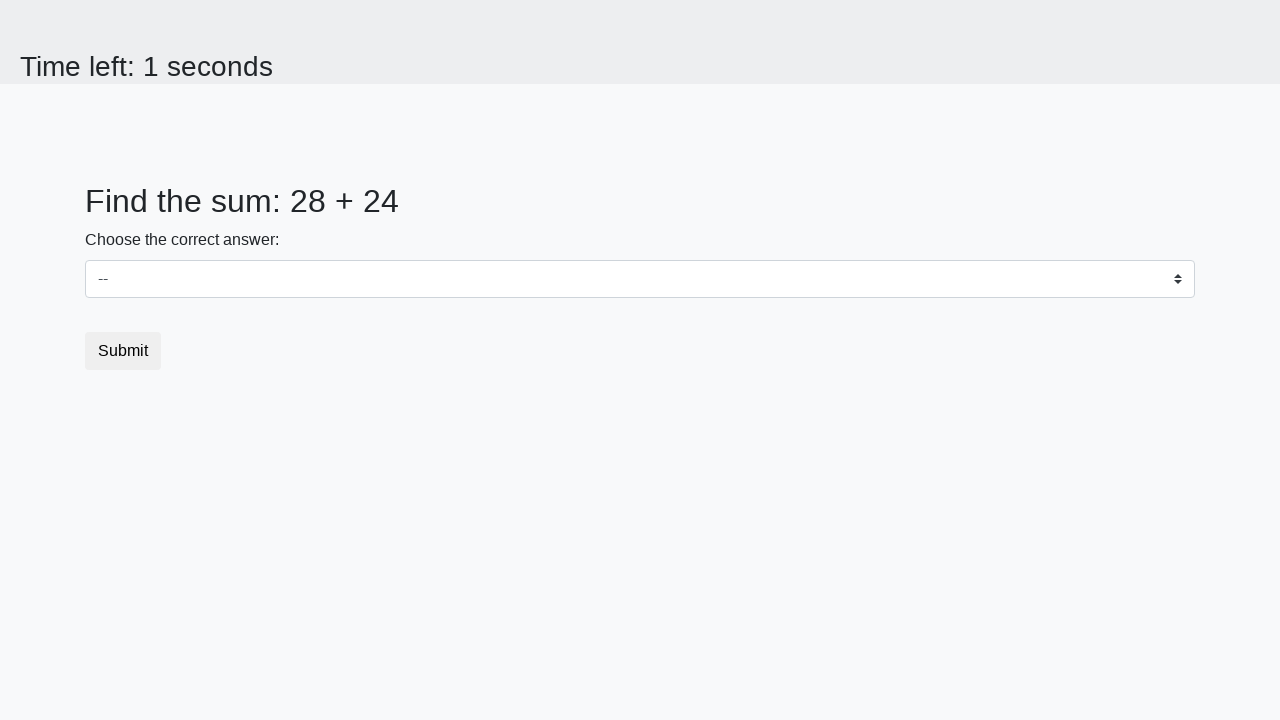

Navigated to dropdown select test page
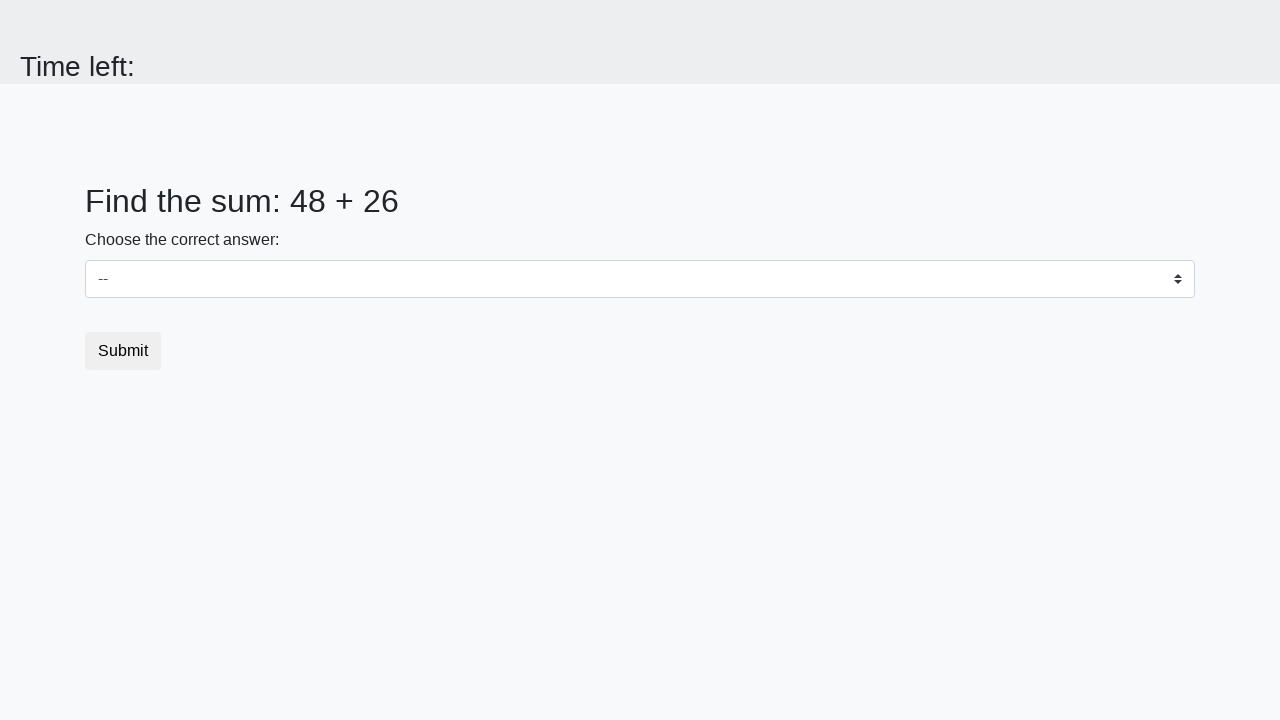

Selected option with value '88' from dropdown menu on select
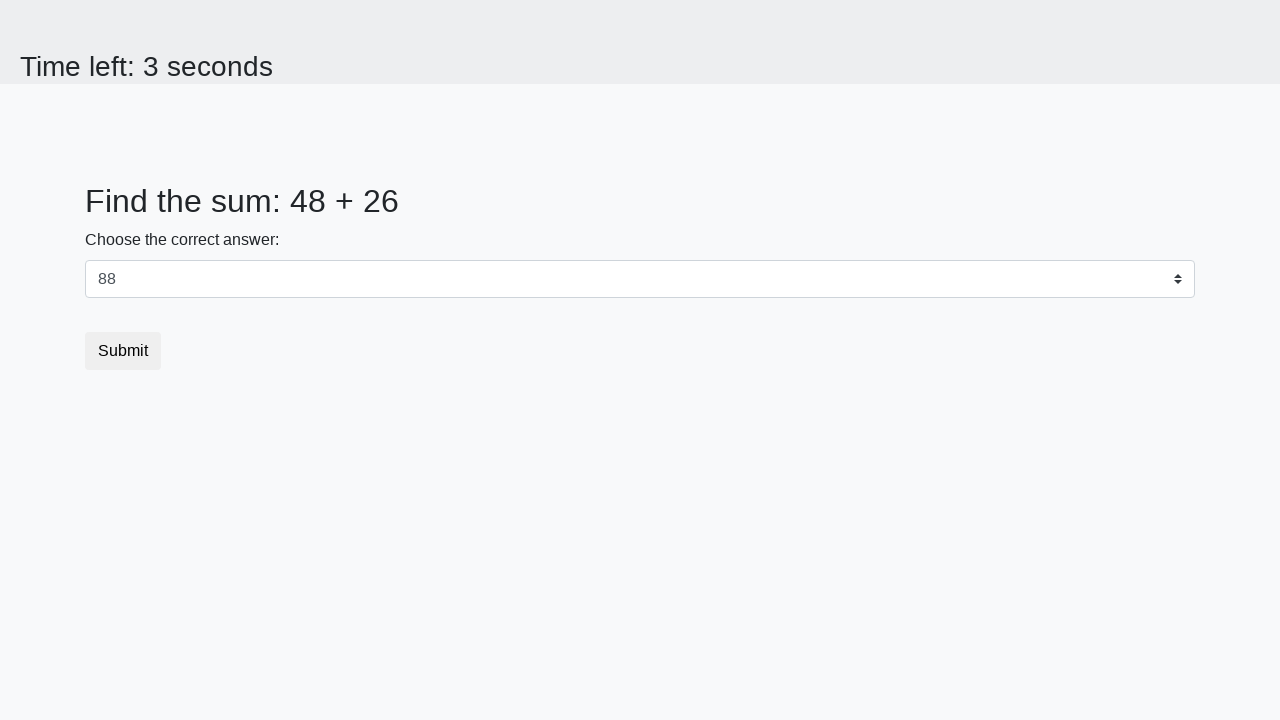

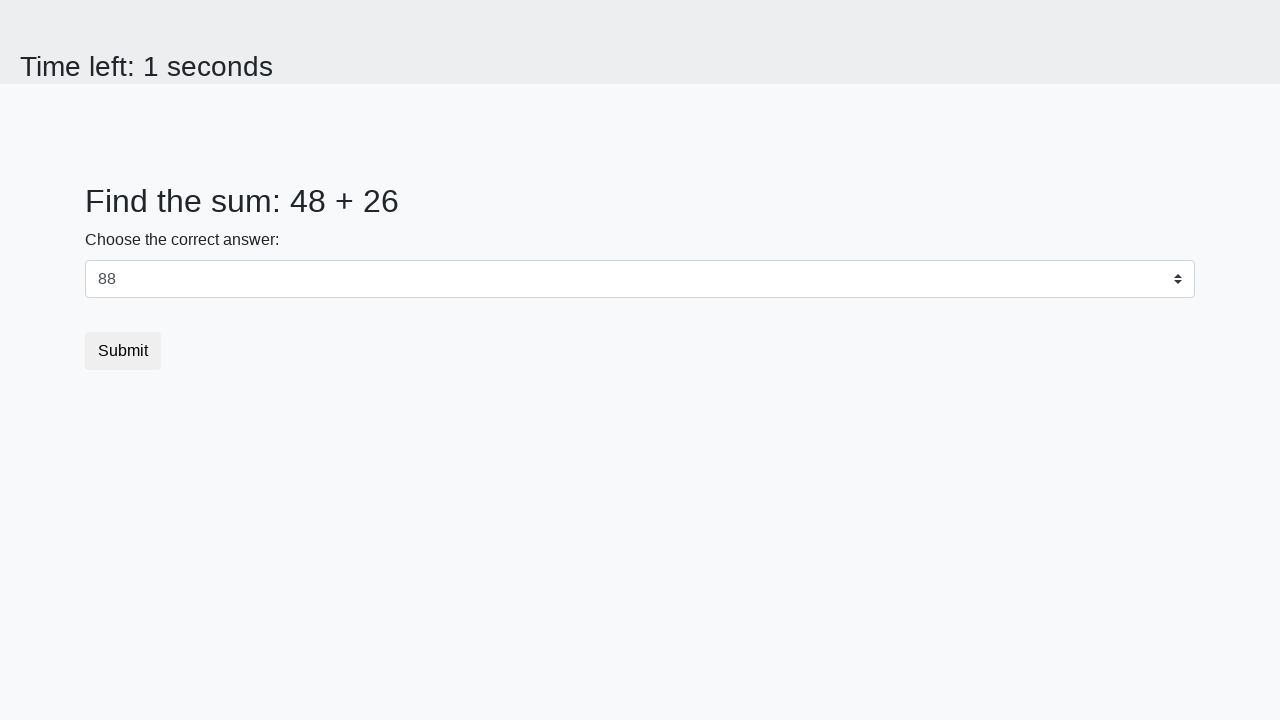